Tests double-click functionality on a button and verifies the success message is displayed

Starting URL: https://demoqa.com/buttons

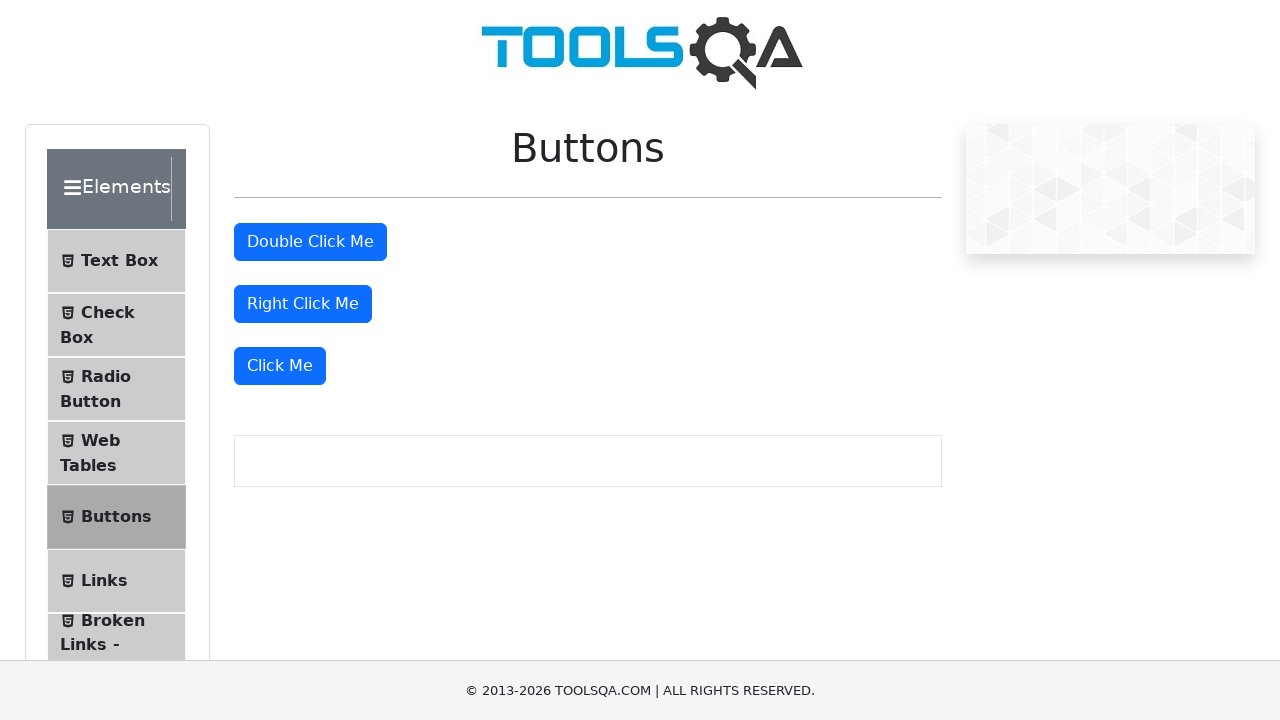

Double-clicked the double click button at (310, 242) on #doubleClickBtn
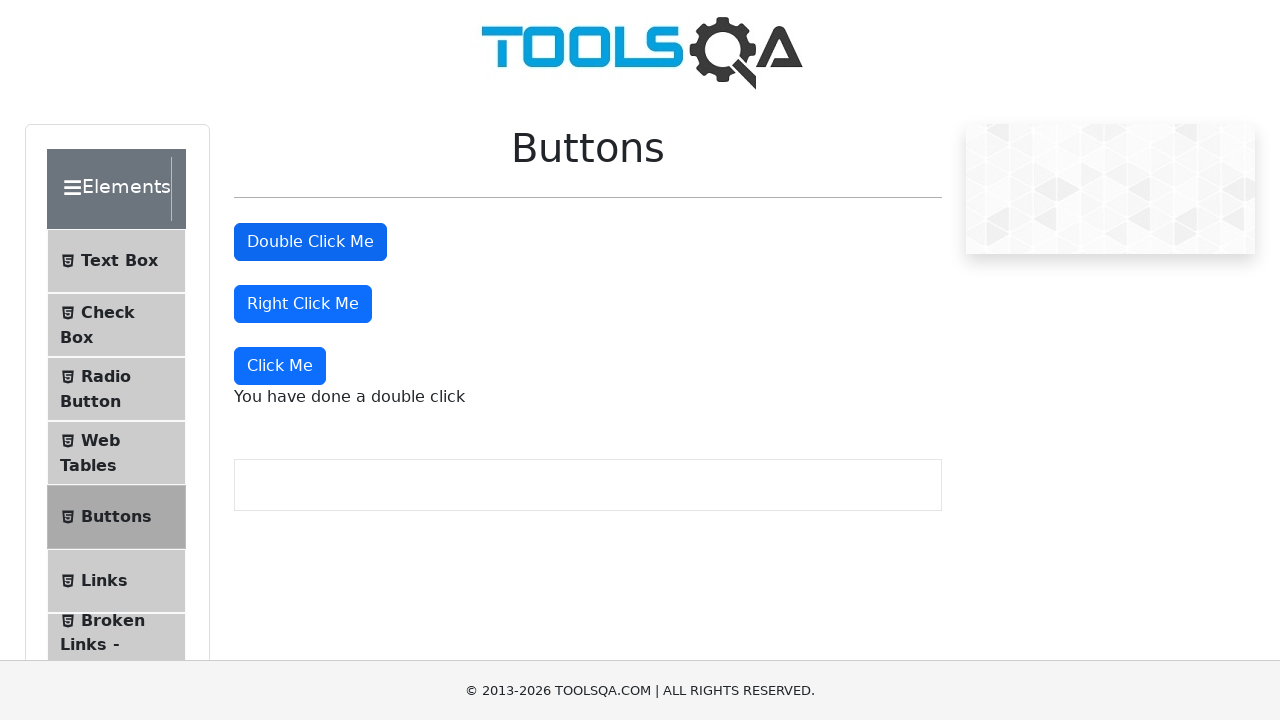

Double-click success message appeared
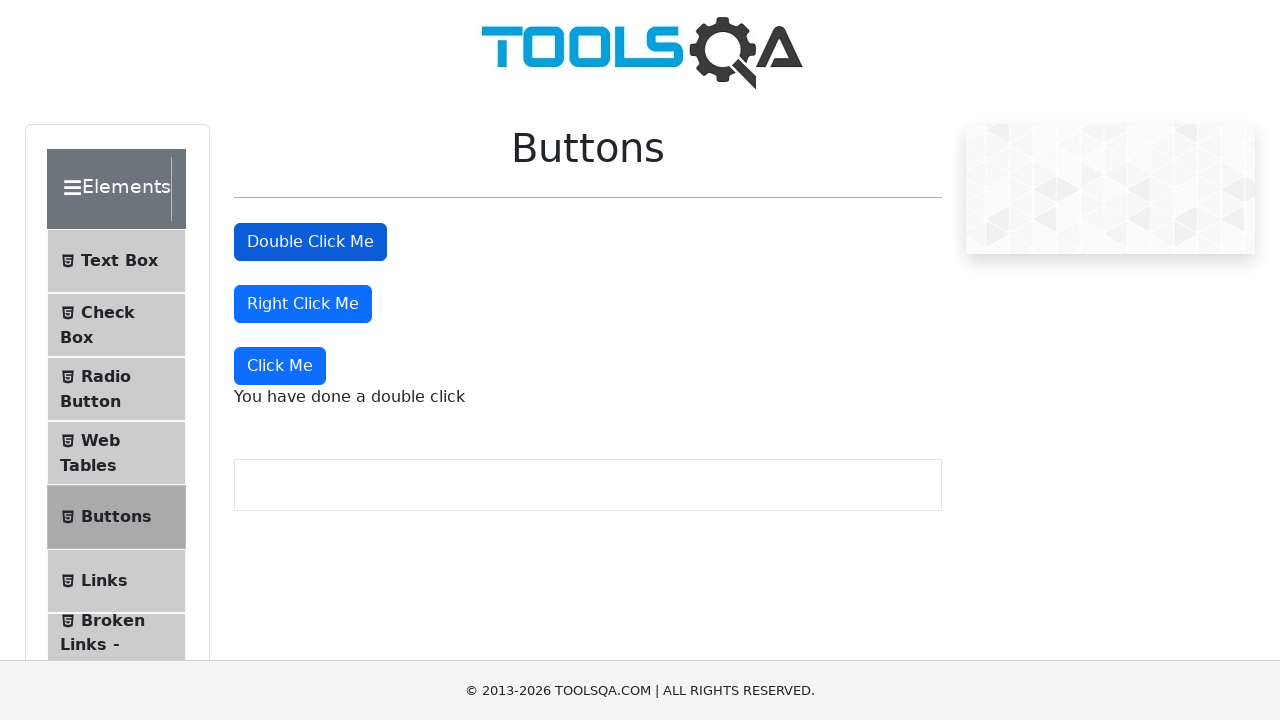

Located the double-click success message element
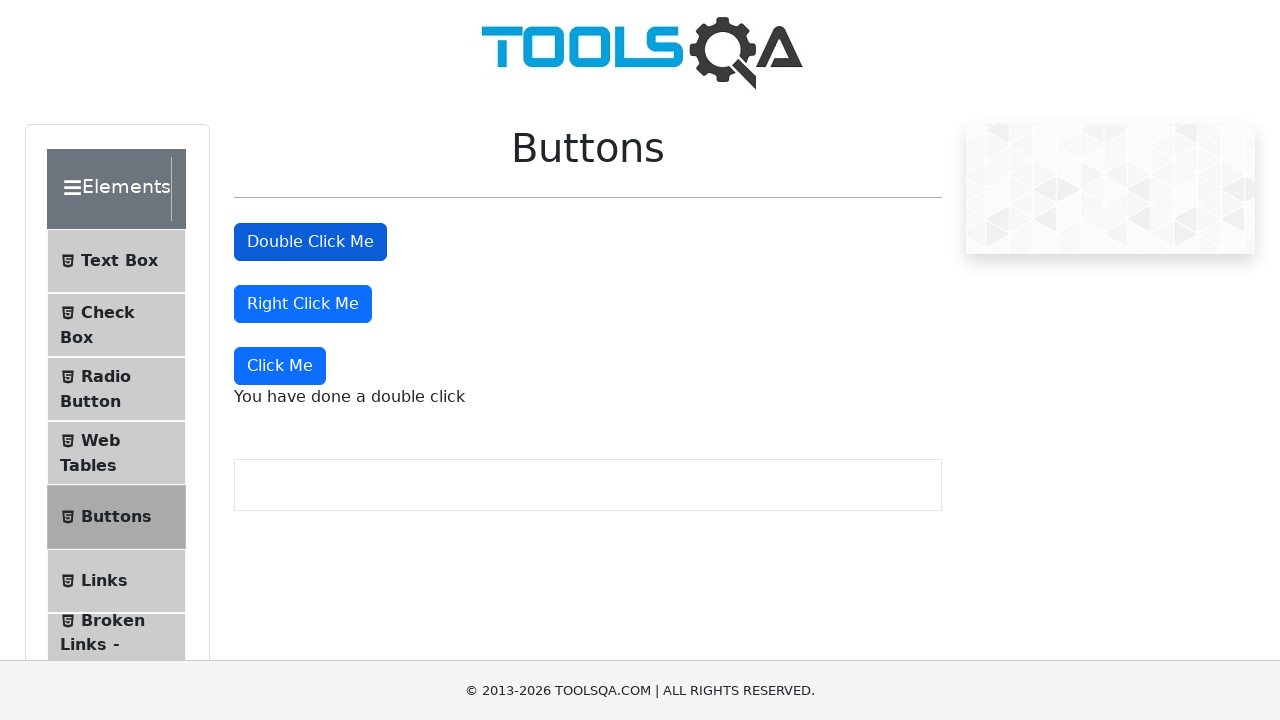

Verified success message displays 'You have done a double click'
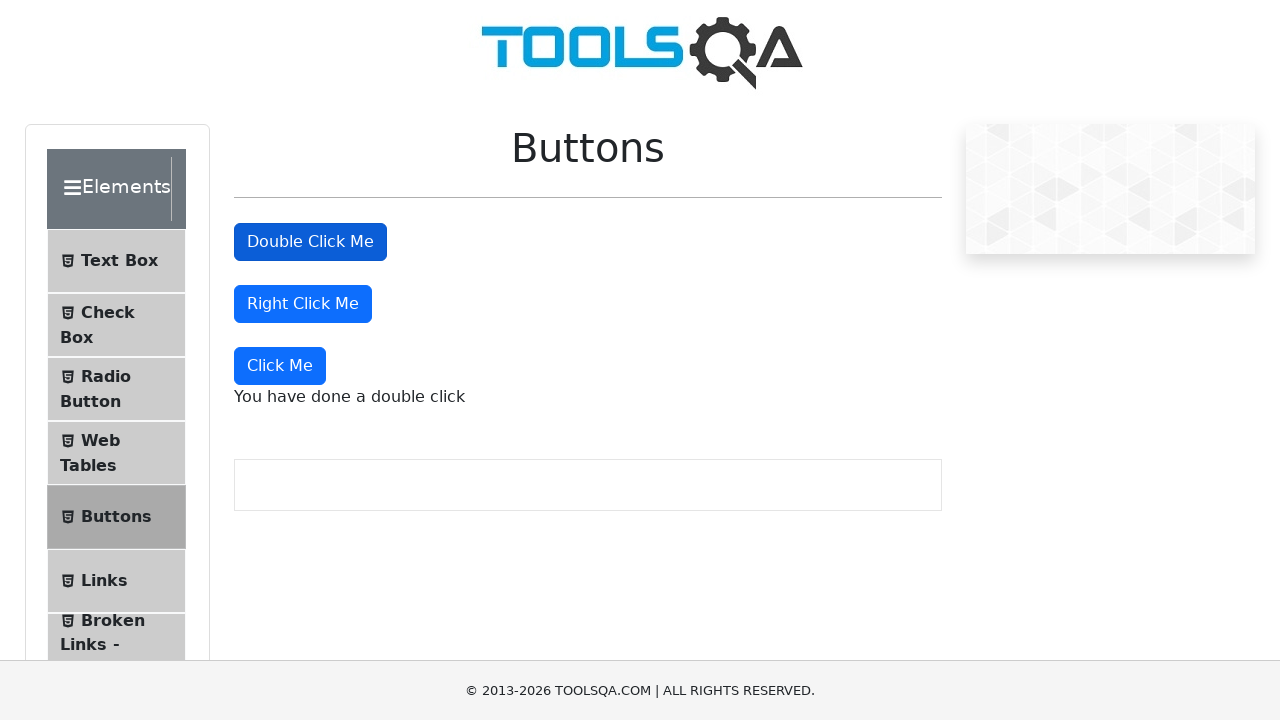

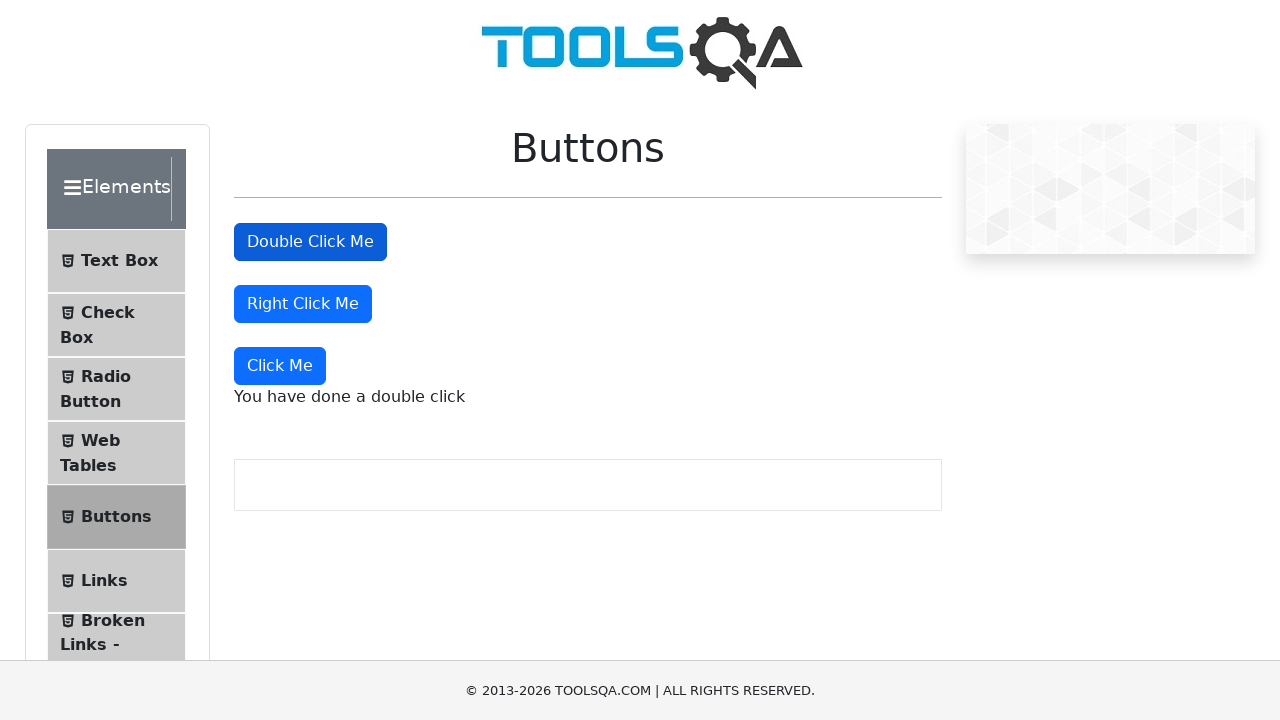